Tests e-commerce checkout flow by adding an item to cart, selecting debit card payment, and attempting to pay without filling required fields to trigger validation error

Starting URL: https://shopdemo.e-junkie.com/

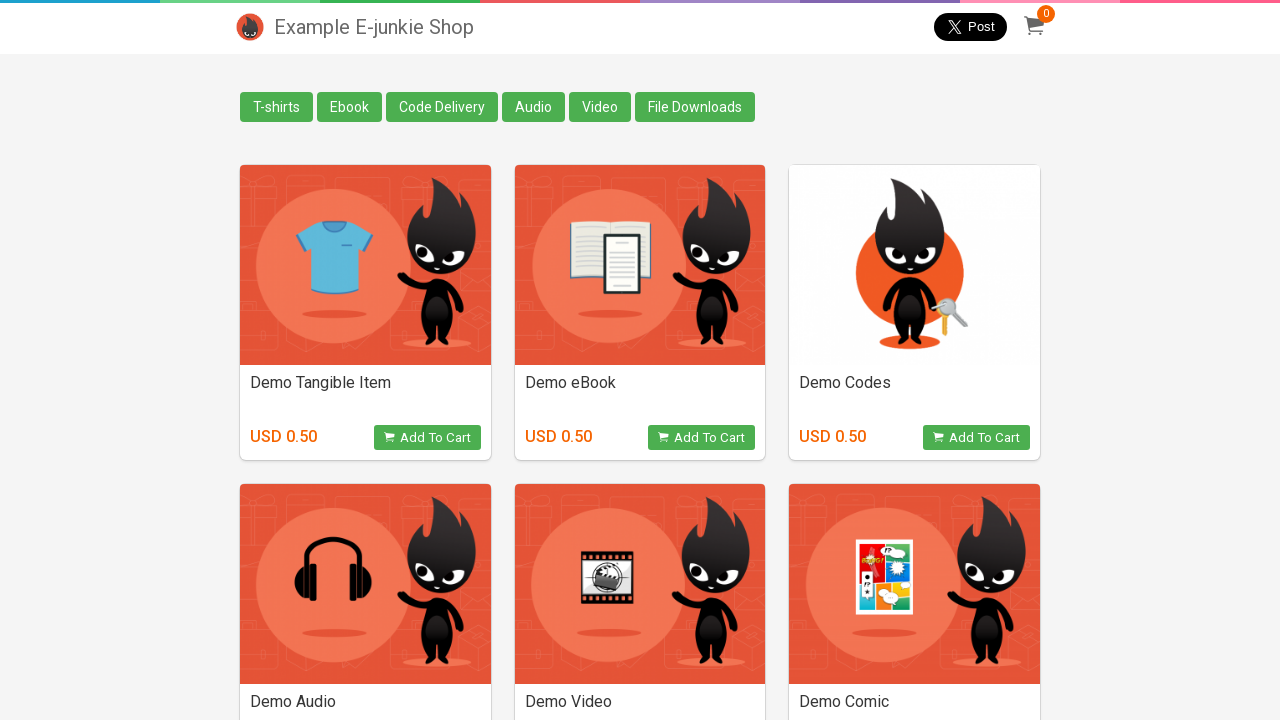

Clicked Add To Cart button for the second product at (702, 438) on (//button[text()=' Add To Cart'])[2]
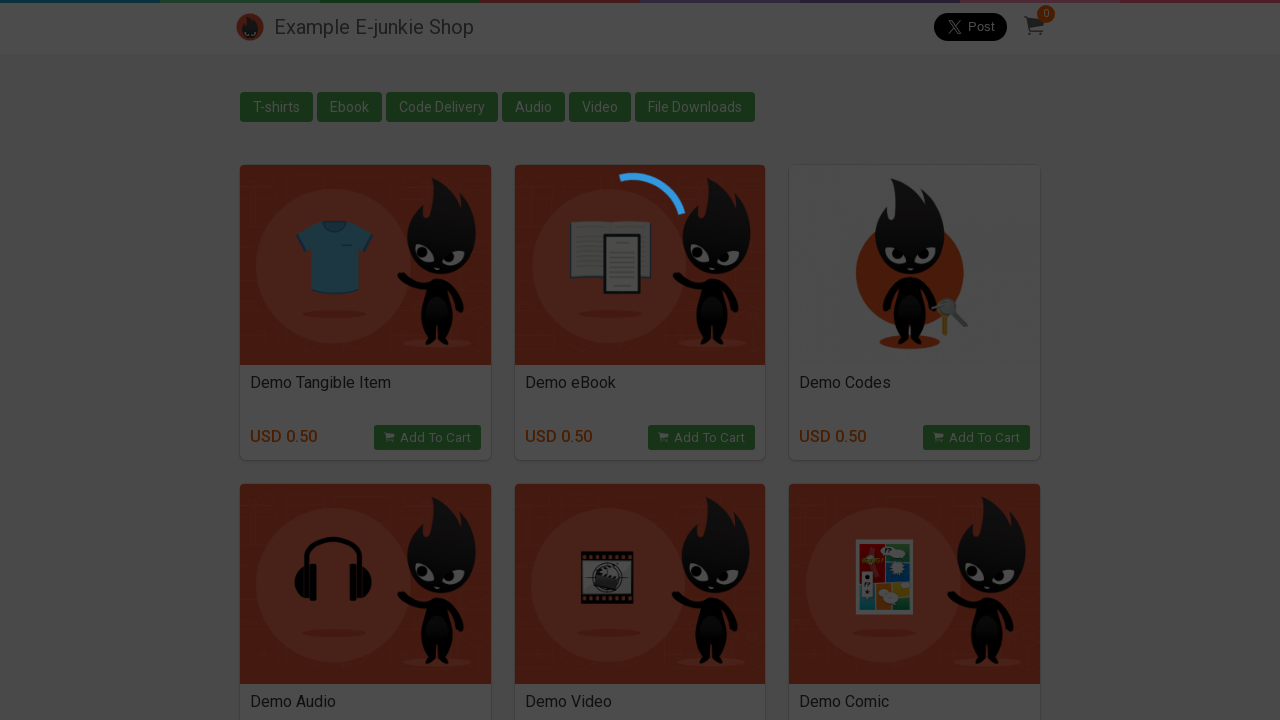

Checkout iframe appeared and loaded
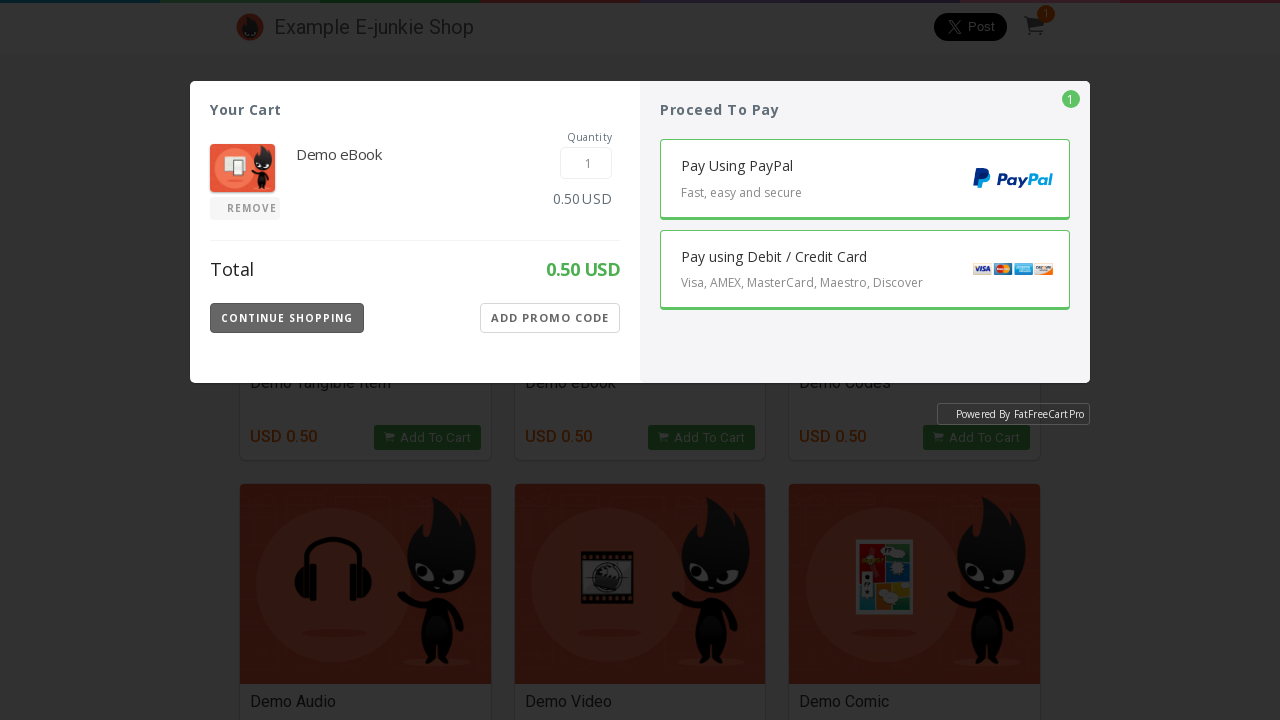

Switched to checkout iframe content frame
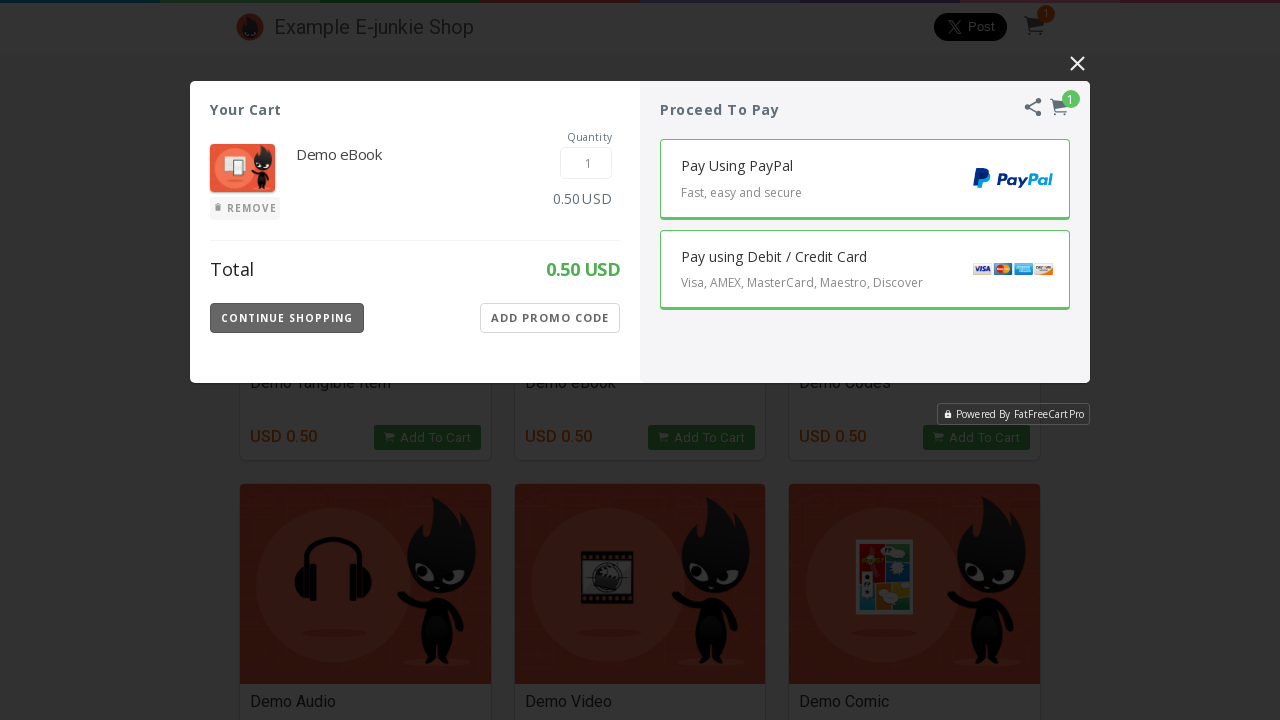

Clicked Pay with Debit/Credit Card button at (865, 270) on button[class='Payment-Button CC']
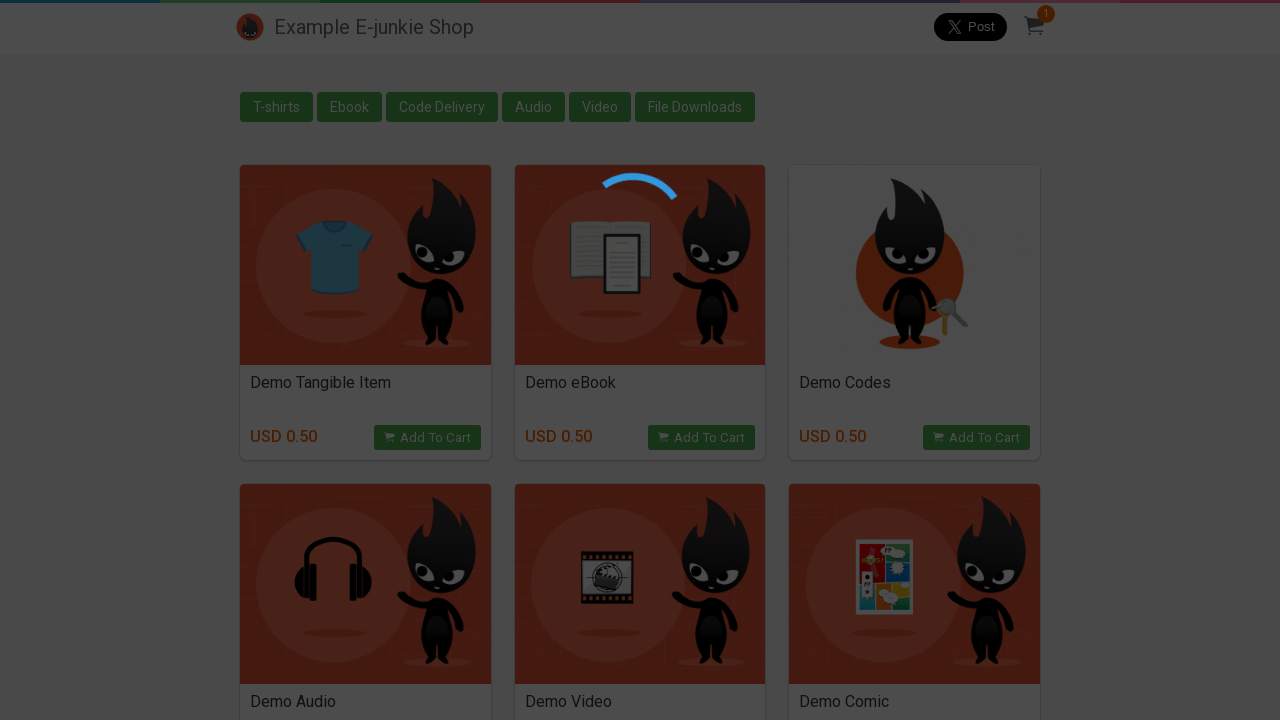

Clicked Pay button without filling required fields to trigger validation error at (865, 293) on button[class='Pay-Button']
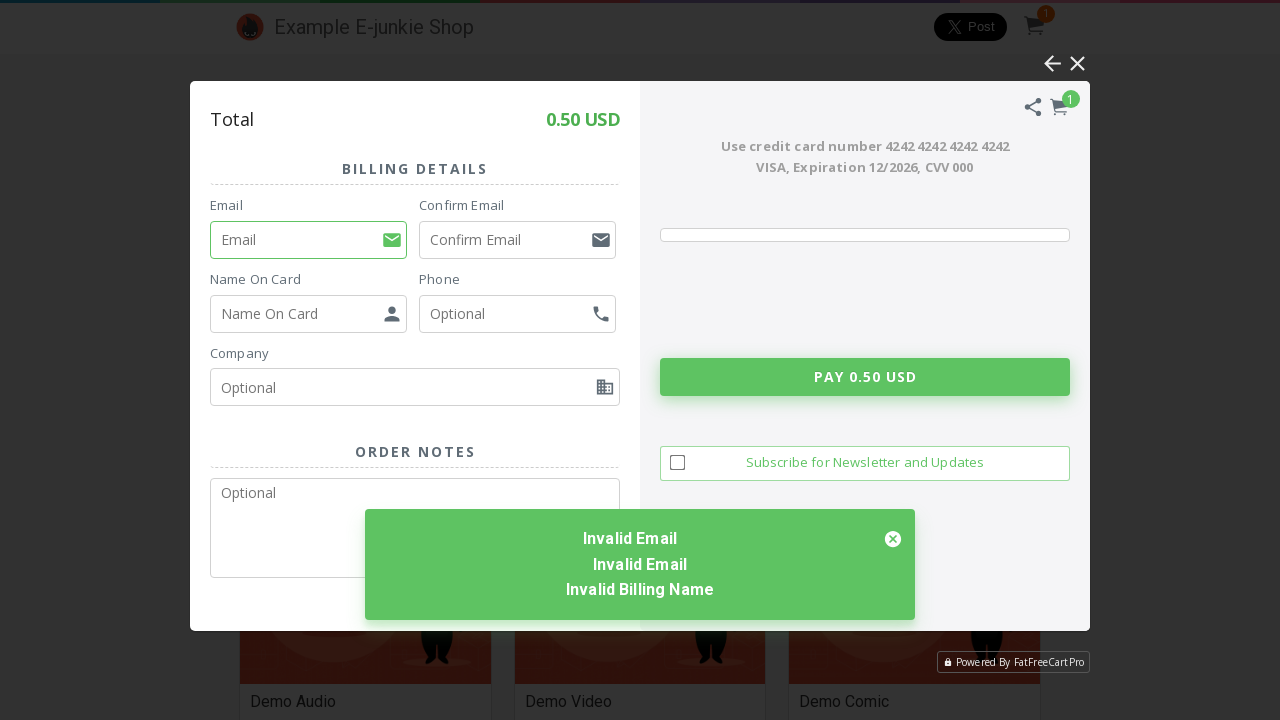

Validation error message appeared in SnackBar
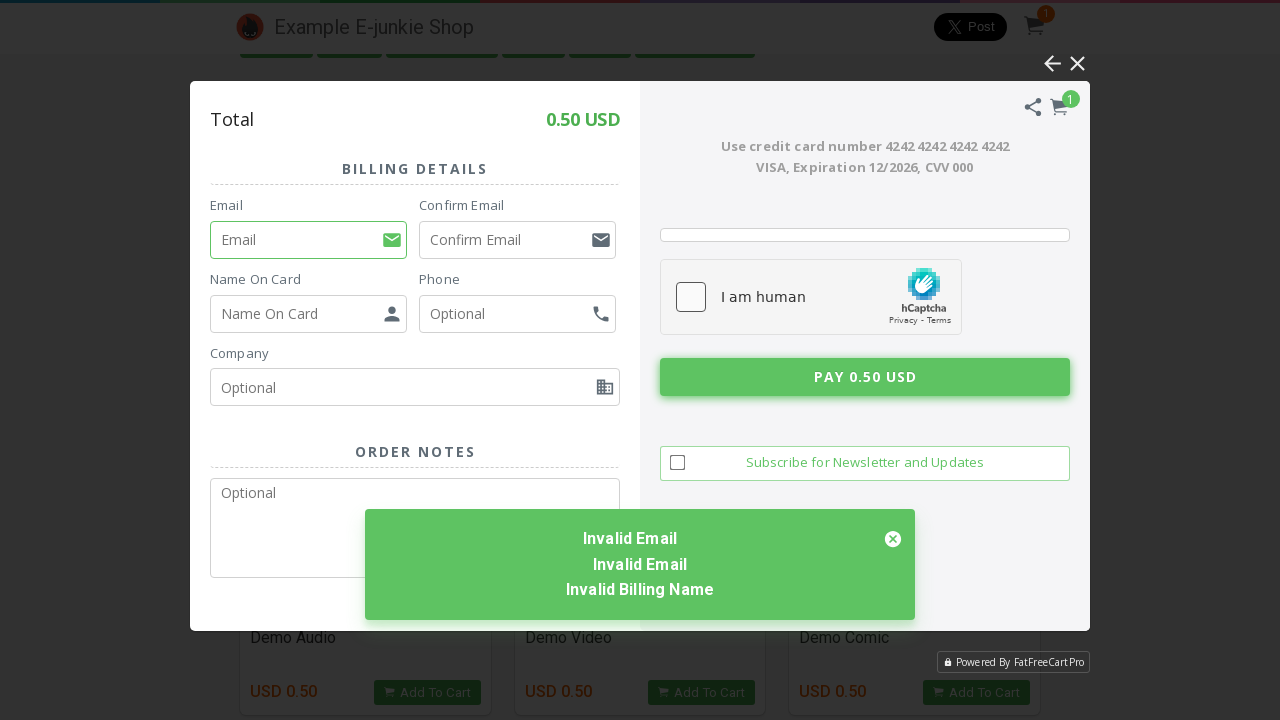

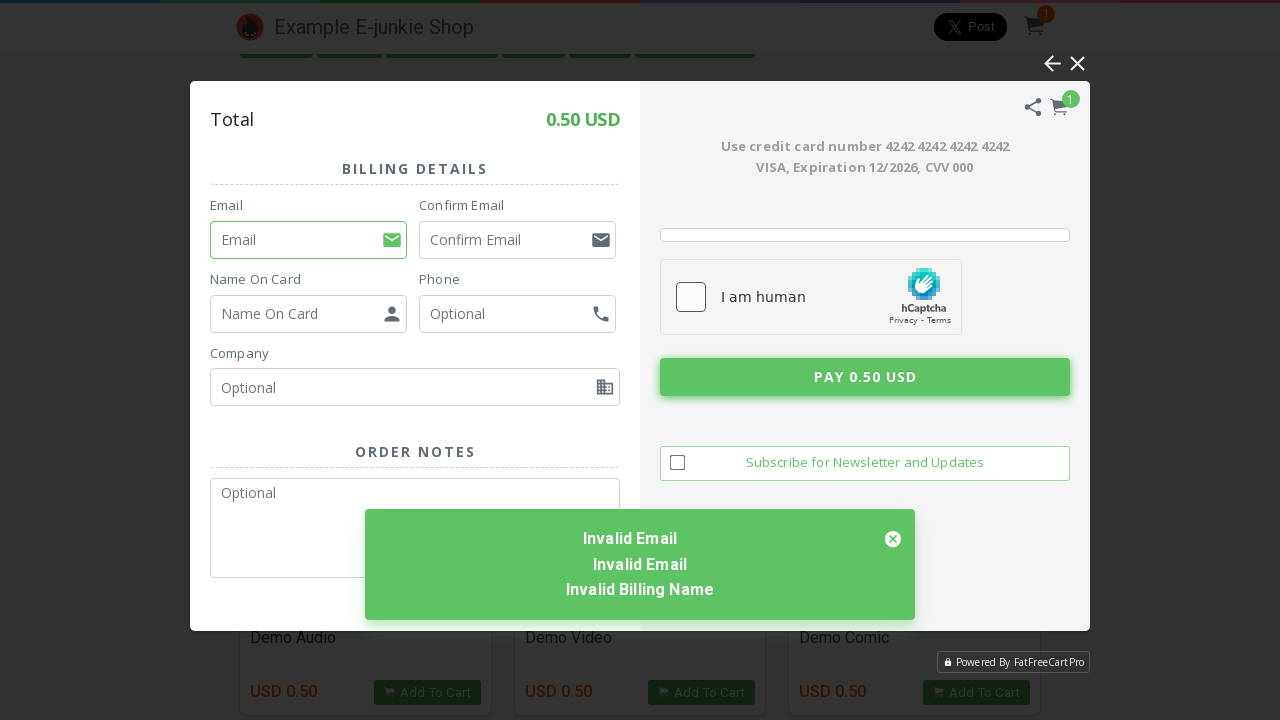